Tests toggling all items as complete and then unchecking them to clear completed state

Starting URL: https://demo.playwright.dev/todomvc

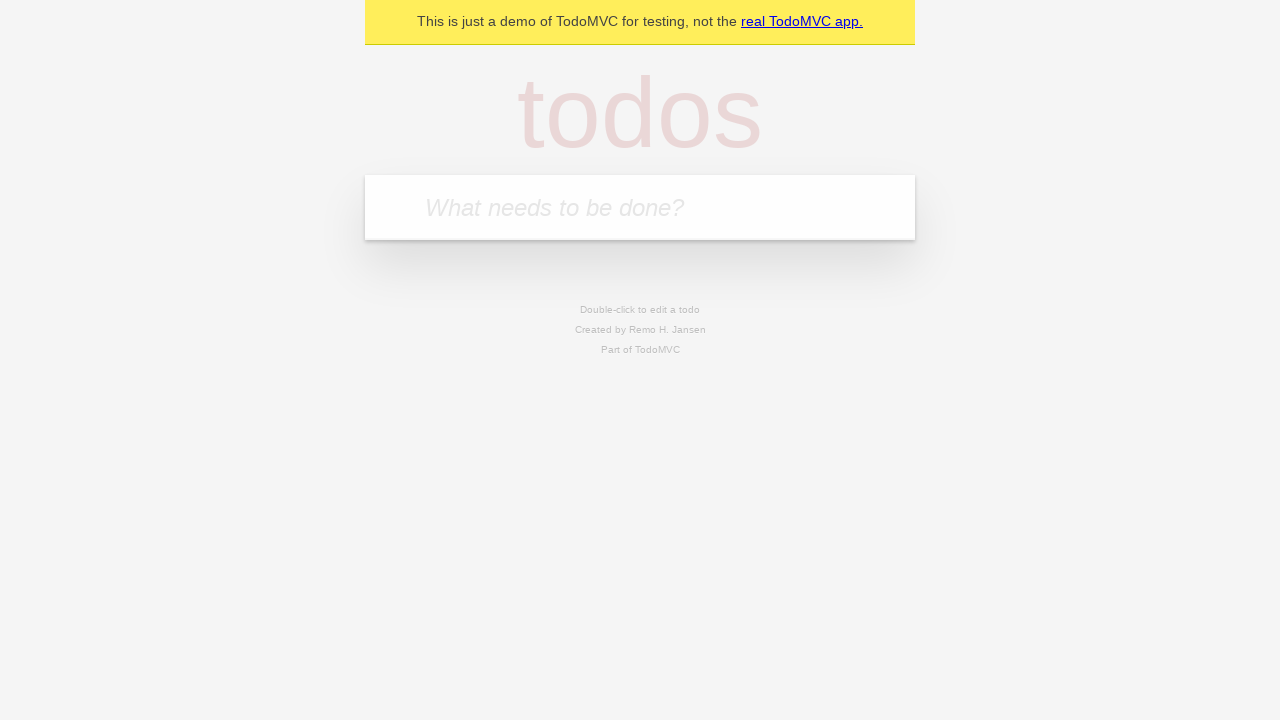

Navigated to TodoMVC demo application
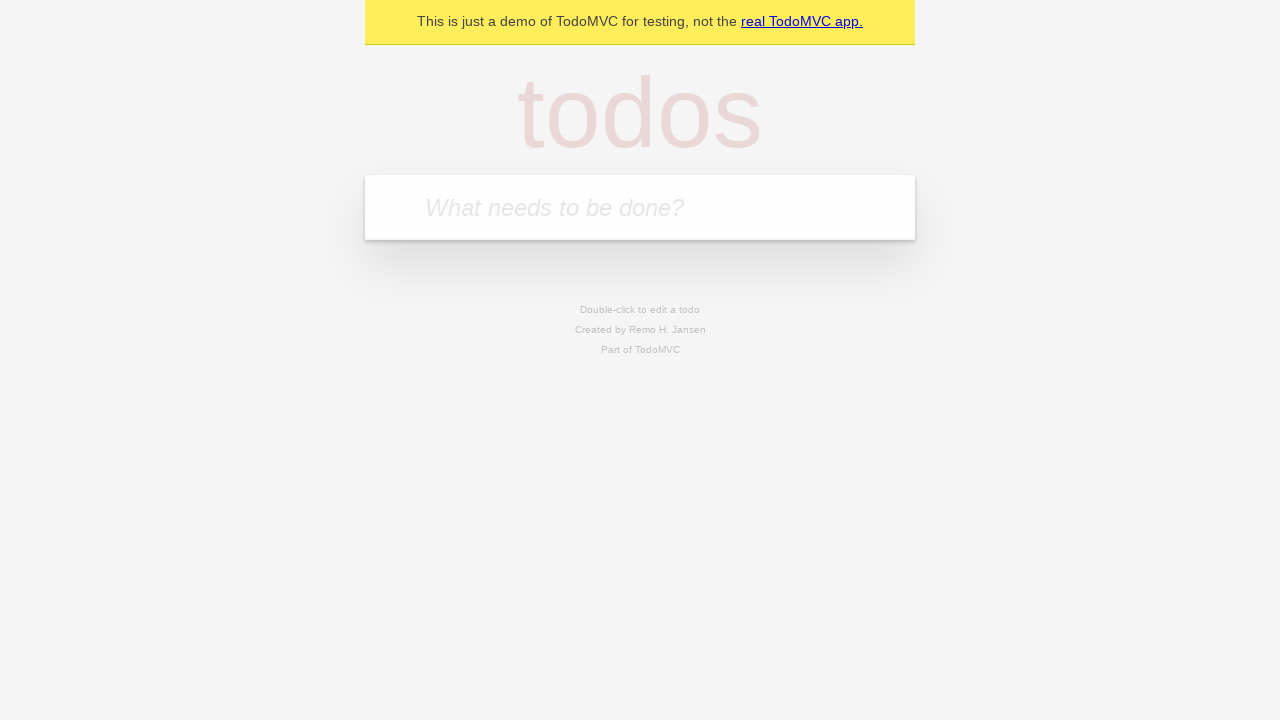

Located the new todo input field
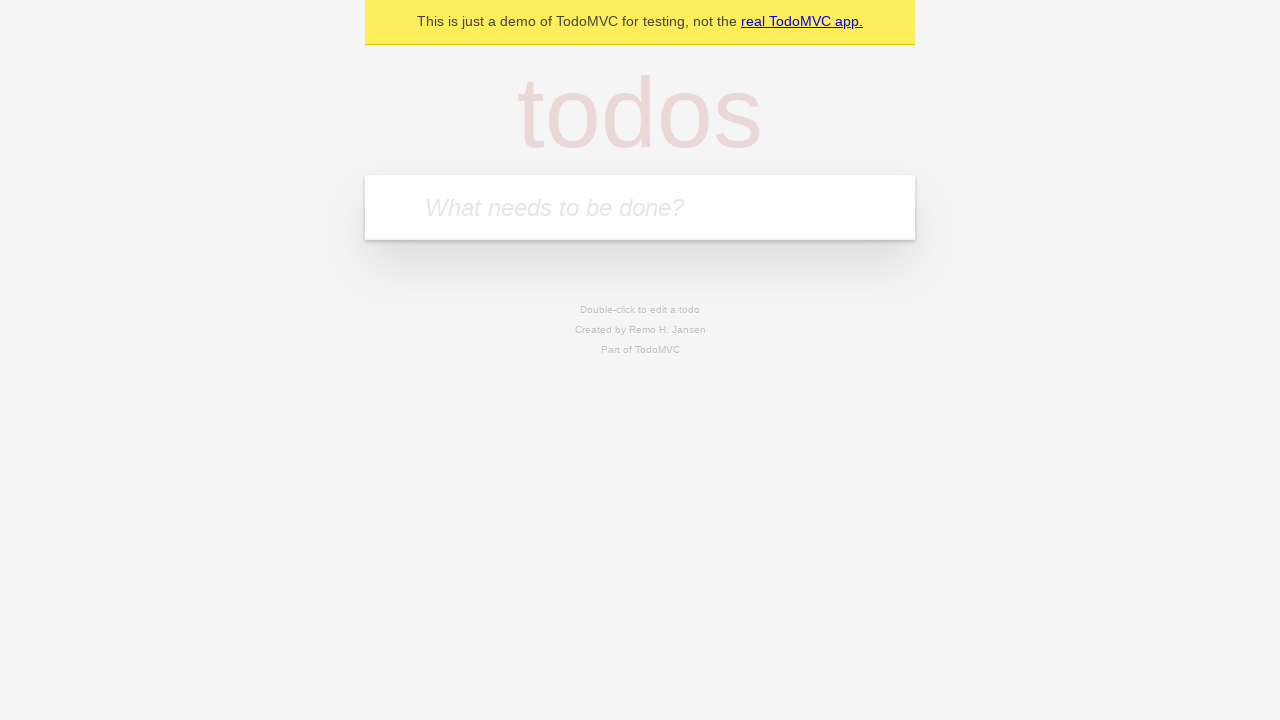

Filled new todo input with 'buy some cheese' on internal:attr=[placeholder="What needs to be done?"i]
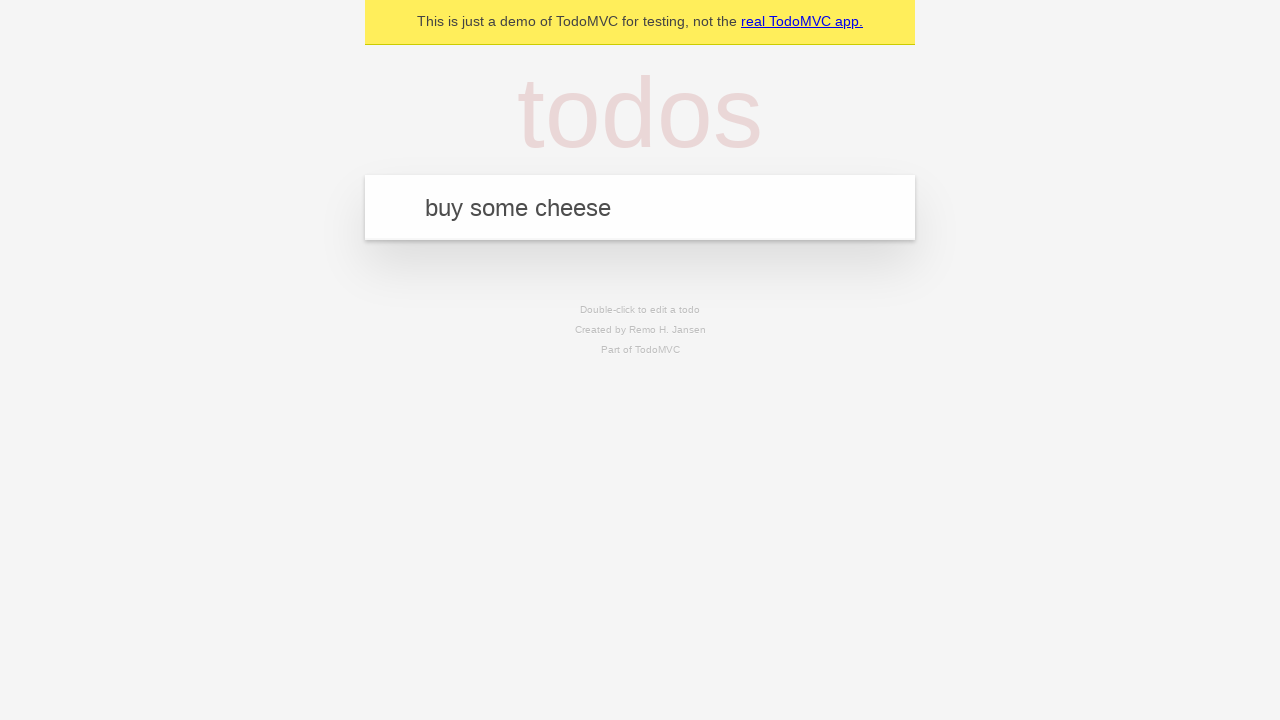

Pressed Enter to create todo item 'buy some cheese' on internal:attr=[placeholder="What needs to be done?"i]
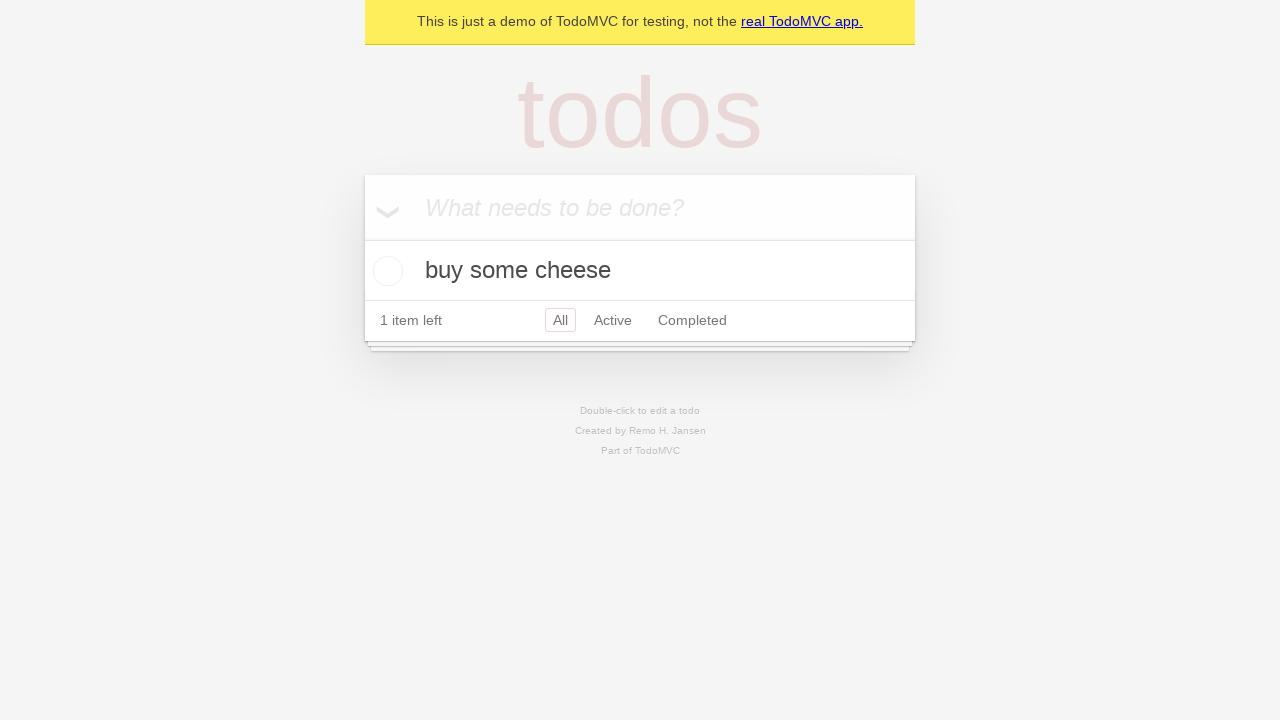

Filled new todo input with 'feed the cat' on internal:attr=[placeholder="What needs to be done?"i]
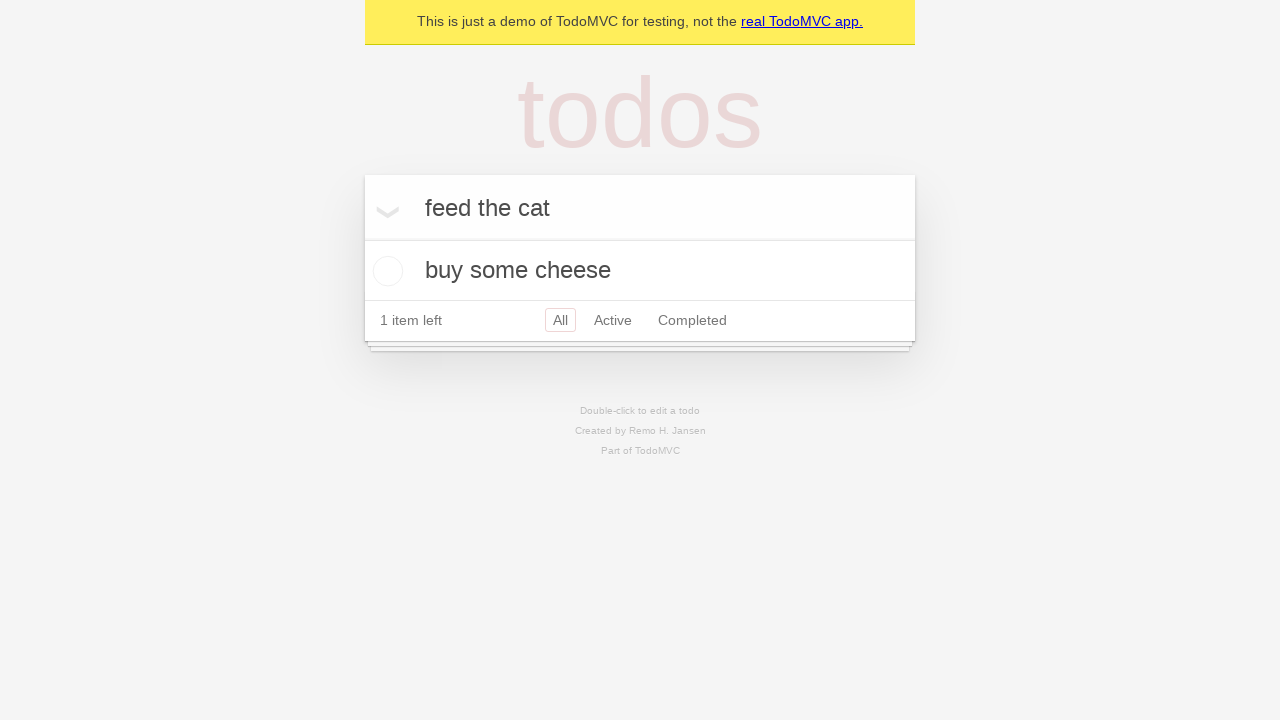

Pressed Enter to create todo item 'feed the cat' on internal:attr=[placeholder="What needs to be done?"i]
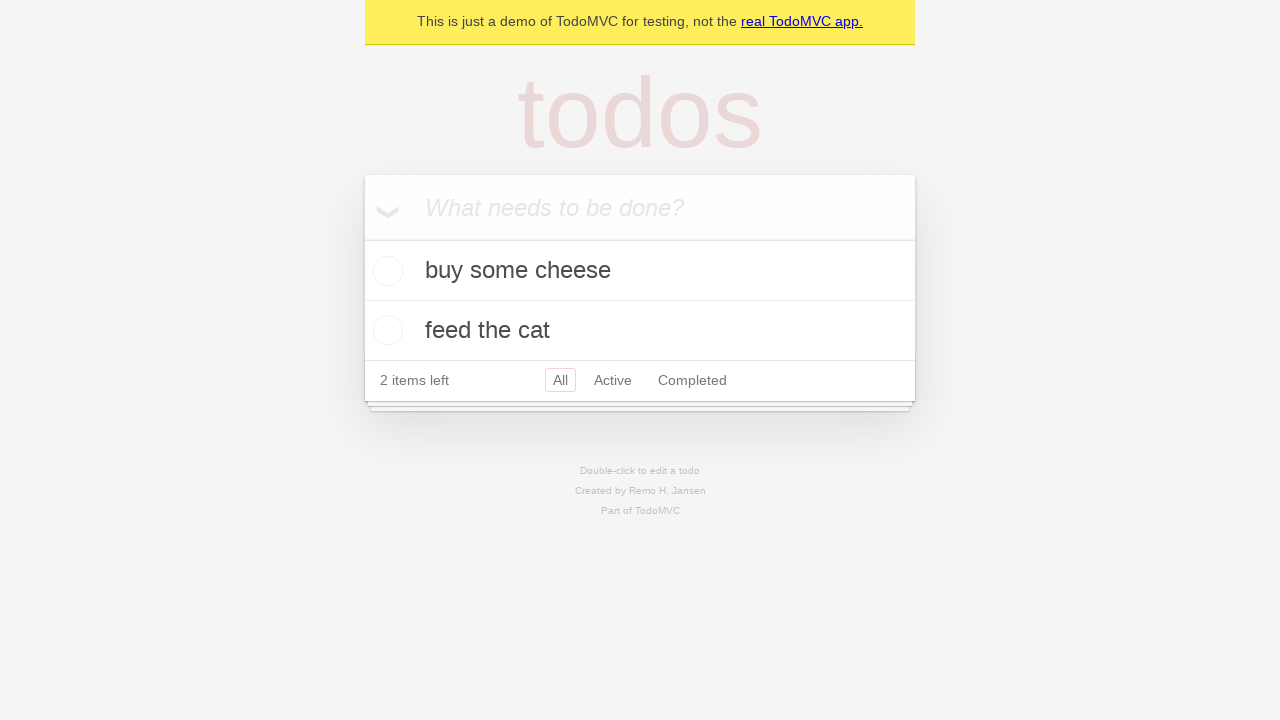

Filled new todo input with 'book a doctors appointment' on internal:attr=[placeholder="What needs to be done?"i]
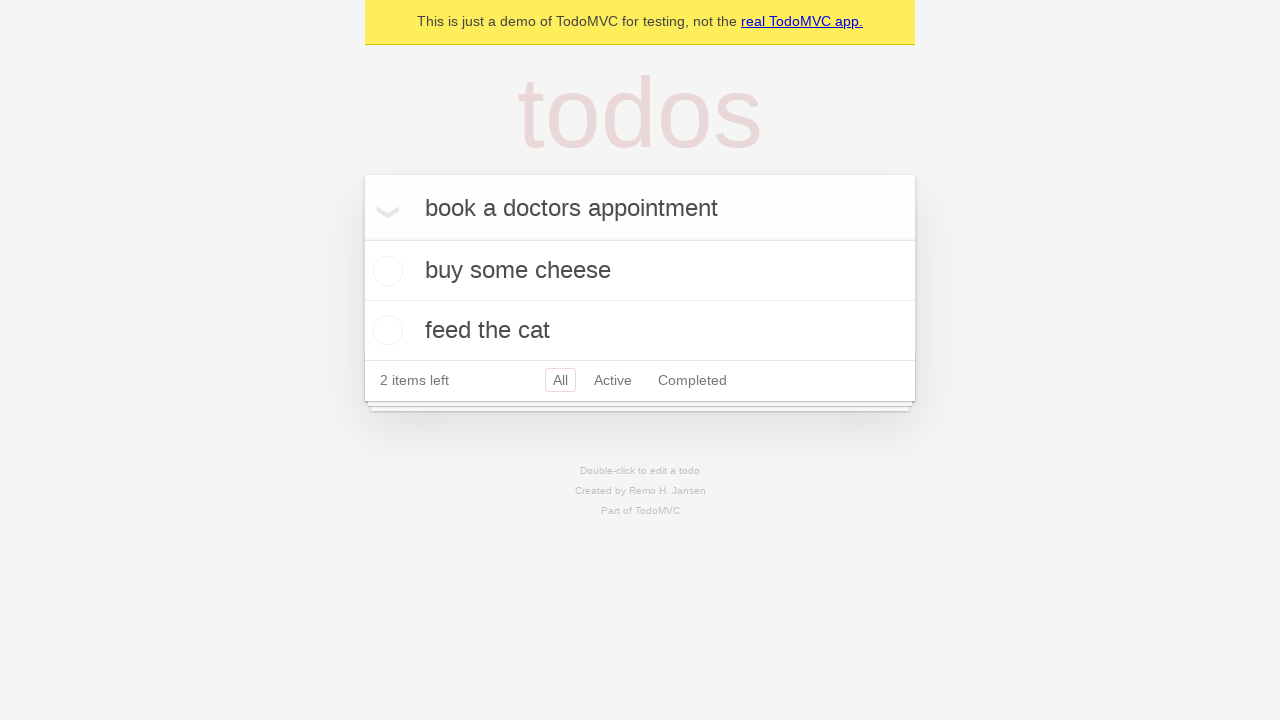

Pressed Enter to create todo item 'book a doctors appointment' on internal:attr=[placeholder="What needs to be done?"i]
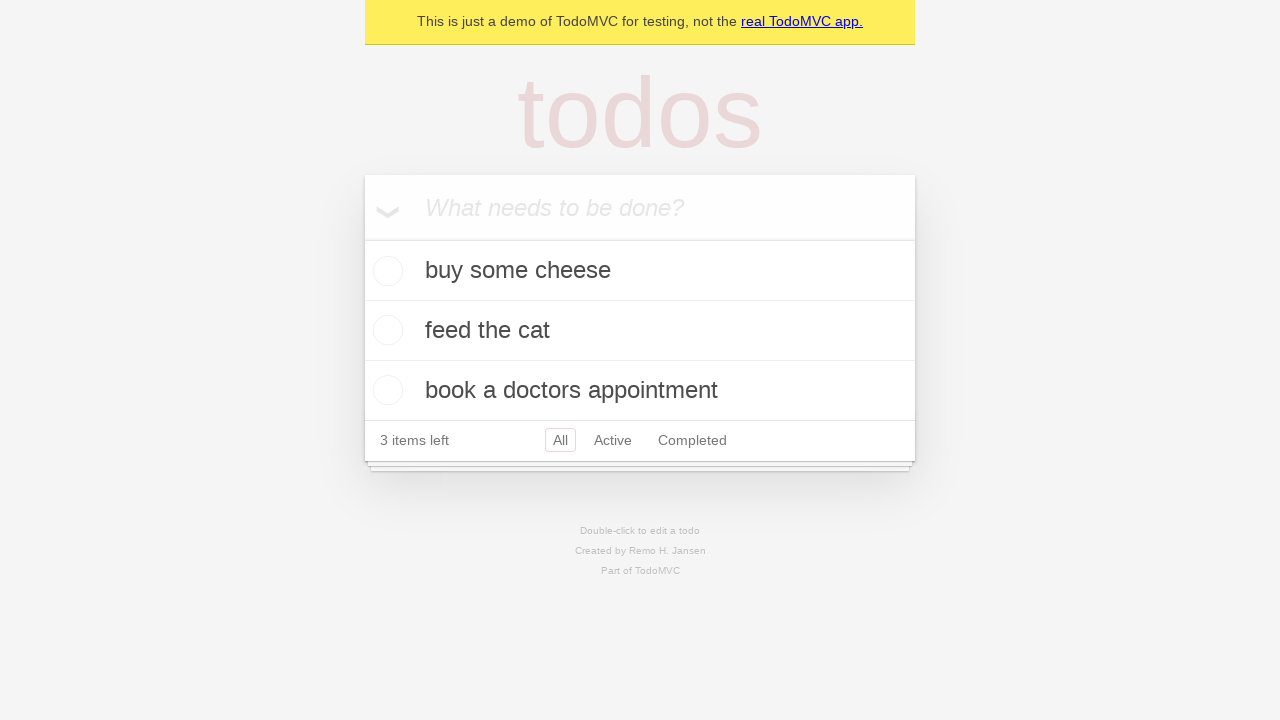

Located the 'Mark all as complete' toggle button
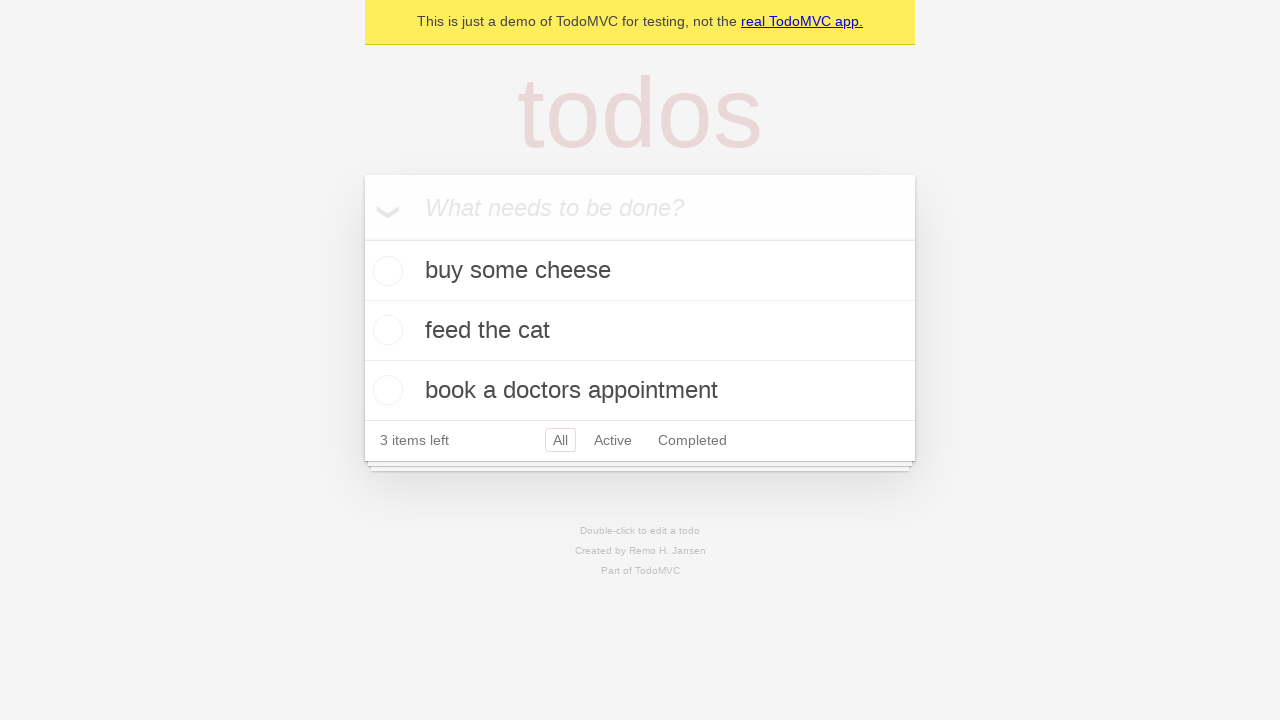

Checked the 'Mark all as complete' toggle to mark all items as complete at (362, 238) on internal:label="Mark all as complete"i
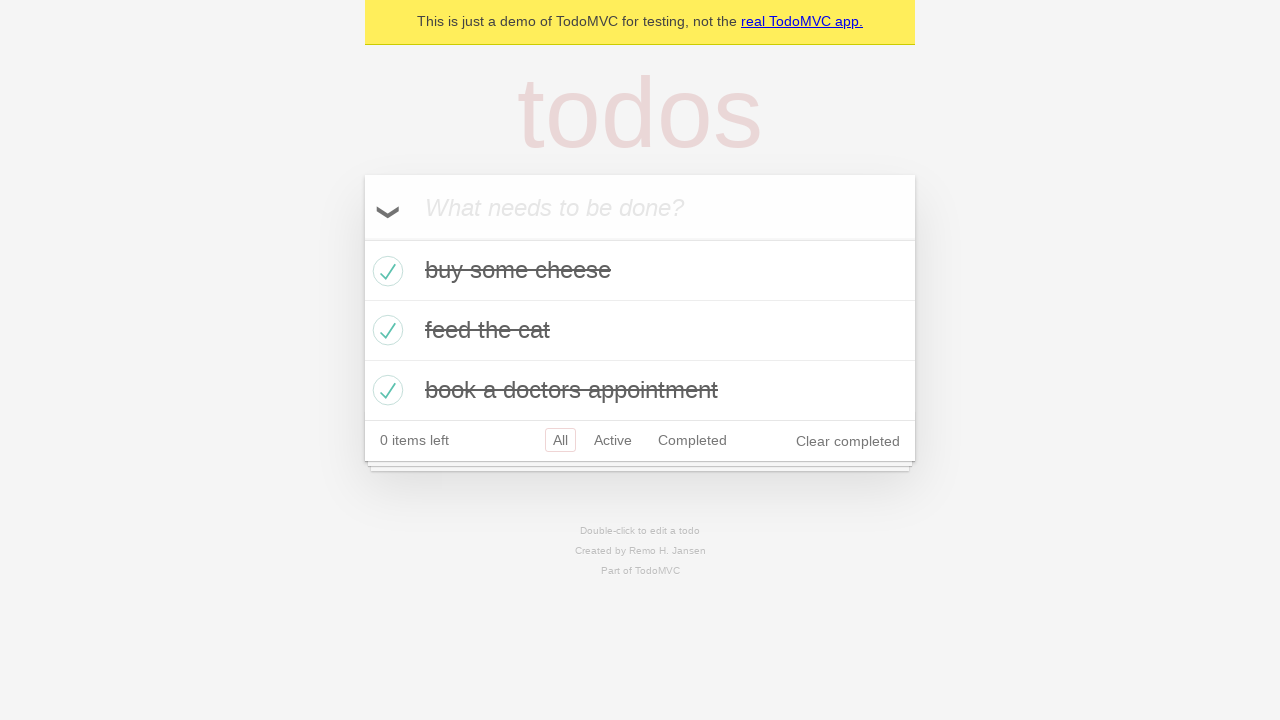

Unchecked the 'Mark all as complete' toggle to clear all completed items at (362, 238) on internal:label="Mark all as complete"i
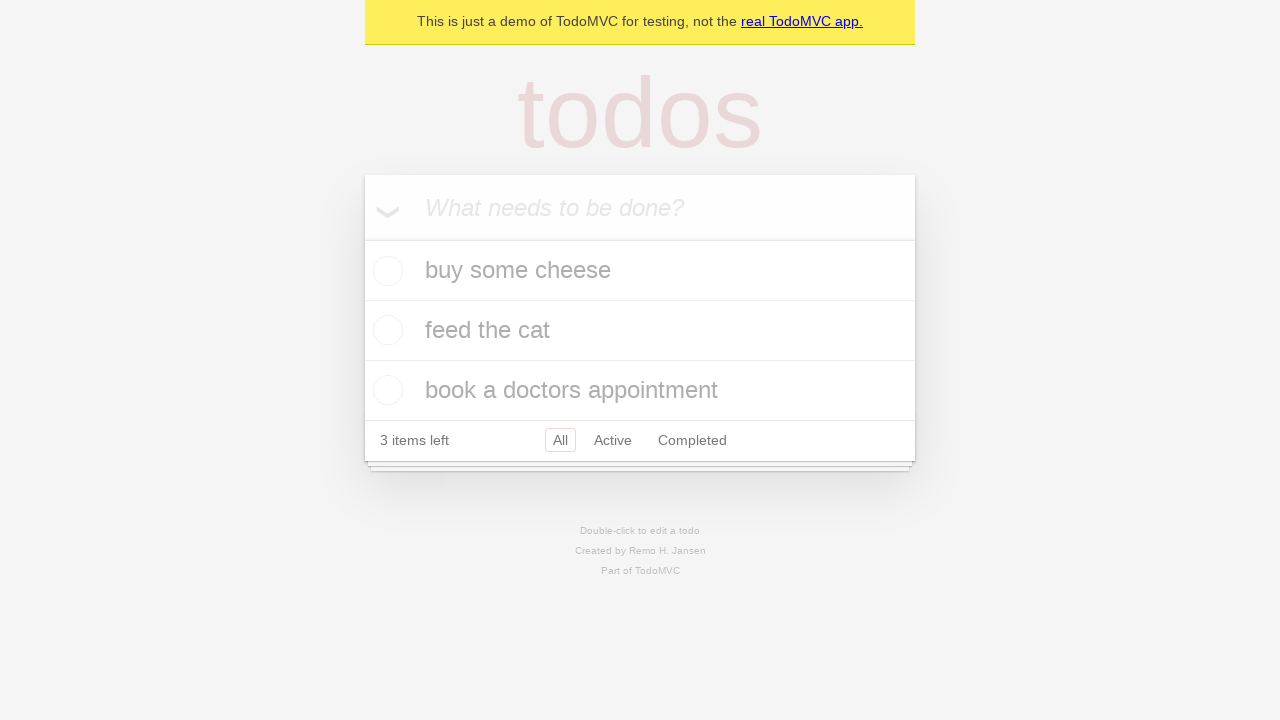

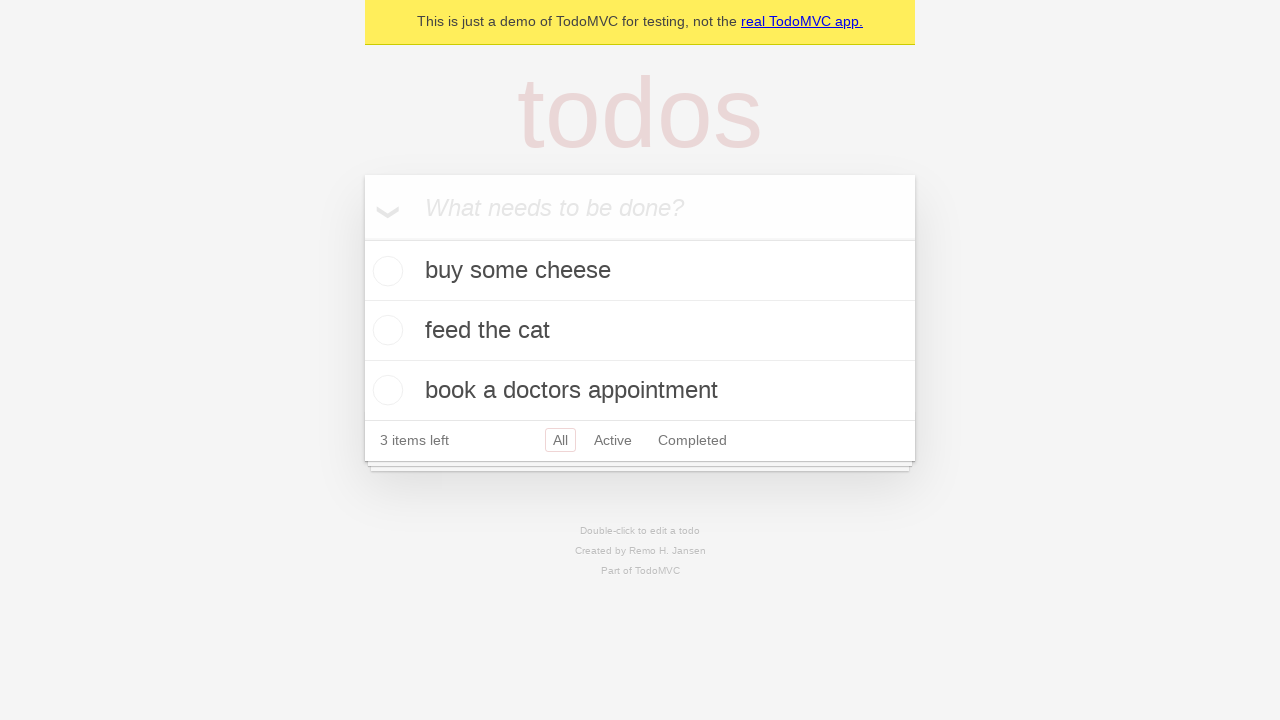